Tests a text box form by filling in full name, email, current address, and permanent address fields, then submitting the form

Starting URL: https://demoqa.com/text-box

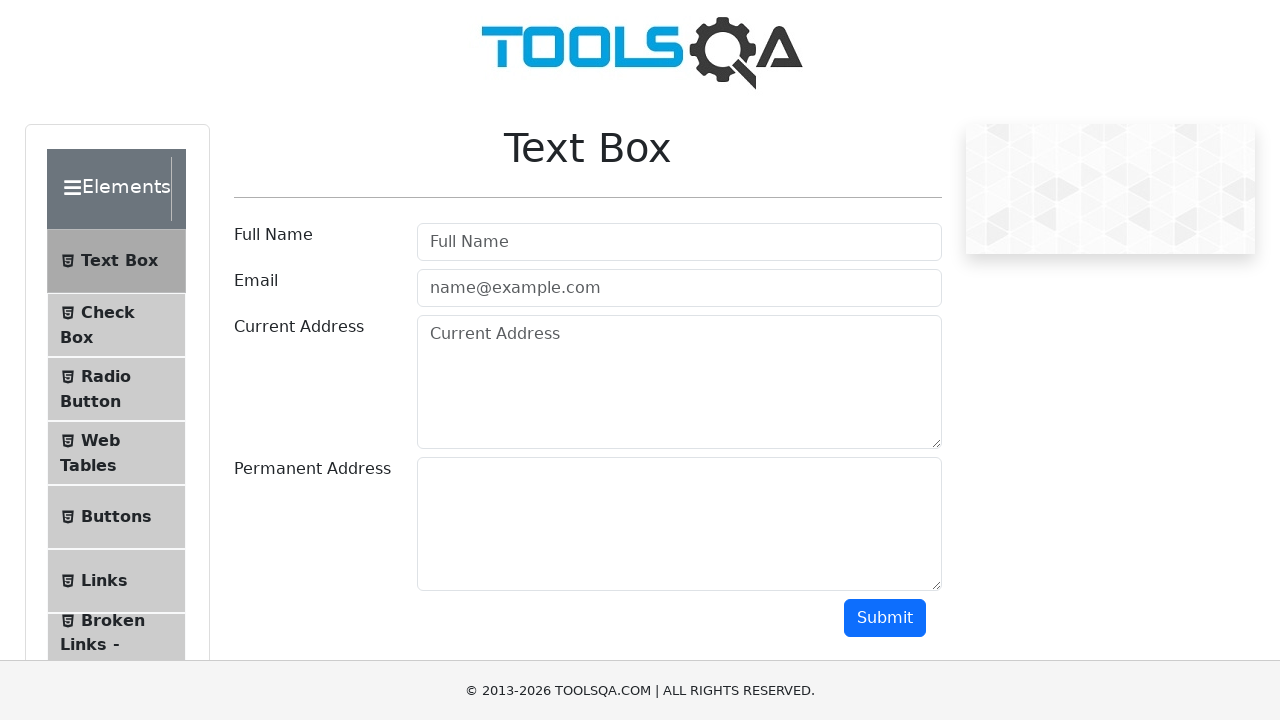

Filled Full Name field with 'Marcus Johnson' on input#userName
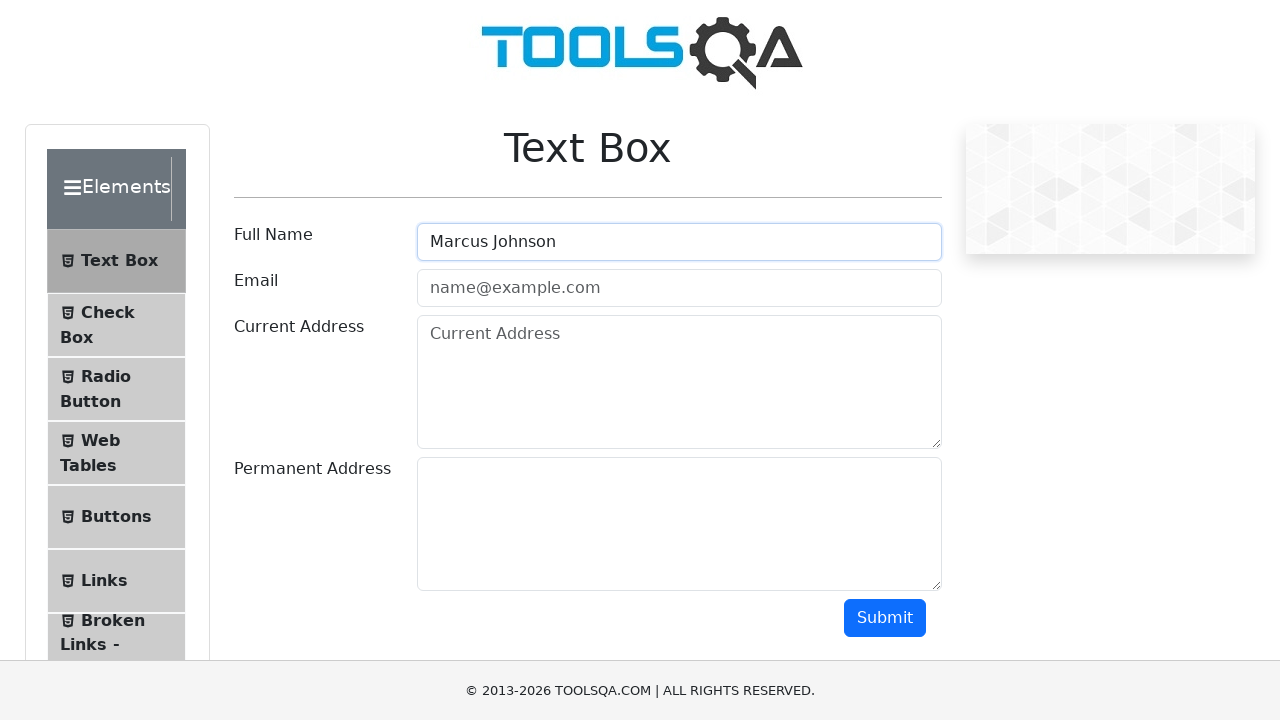

Filled Email Address field with 'marcus.johnson@example.com' on input#userEmail
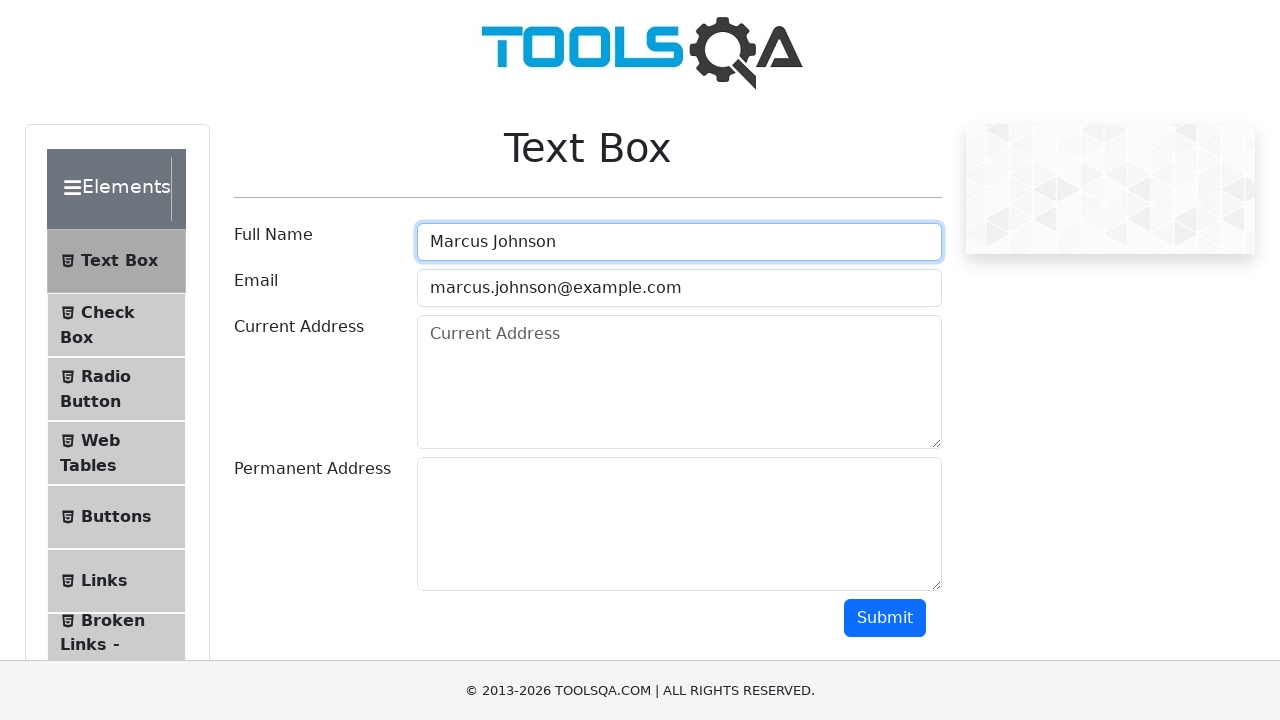

Filled Current Address field with '456 Oak Street, Denver, CO' on textarea[placeholder='Current Address']
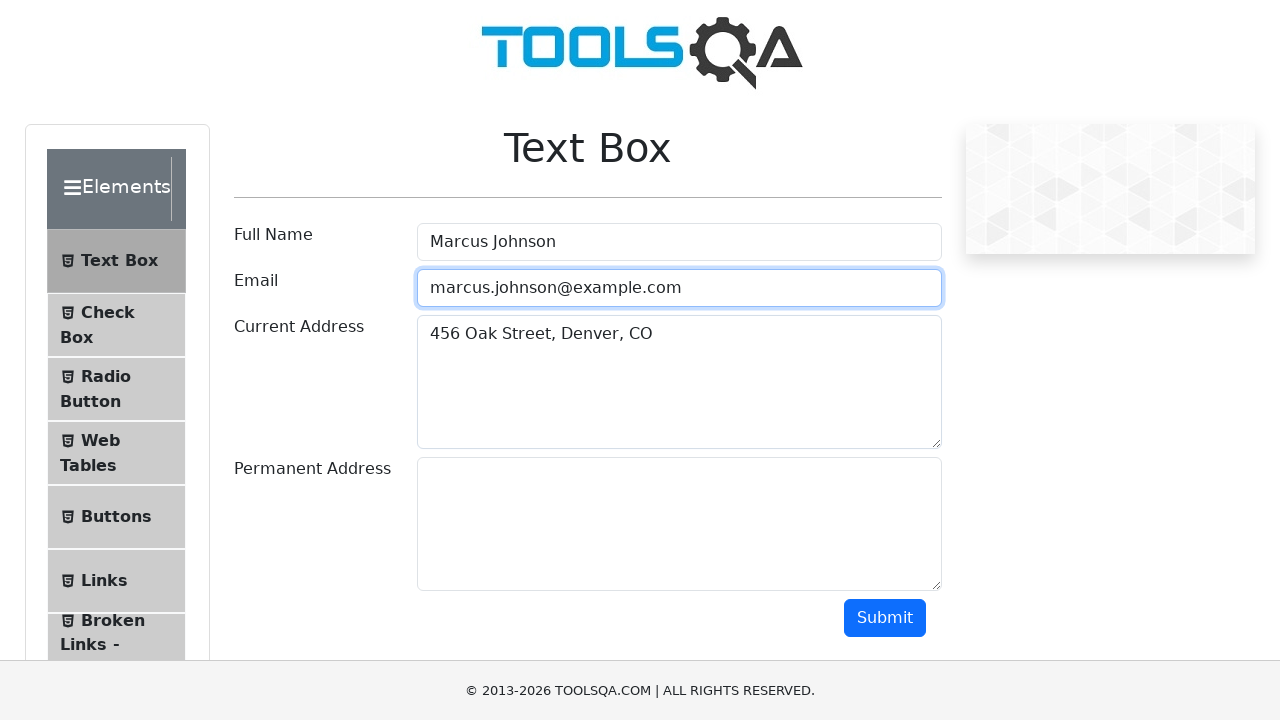

Filled Permanent Address field with '789 Pine Avenue, Seattle, WA' on textarea#permanentAddress
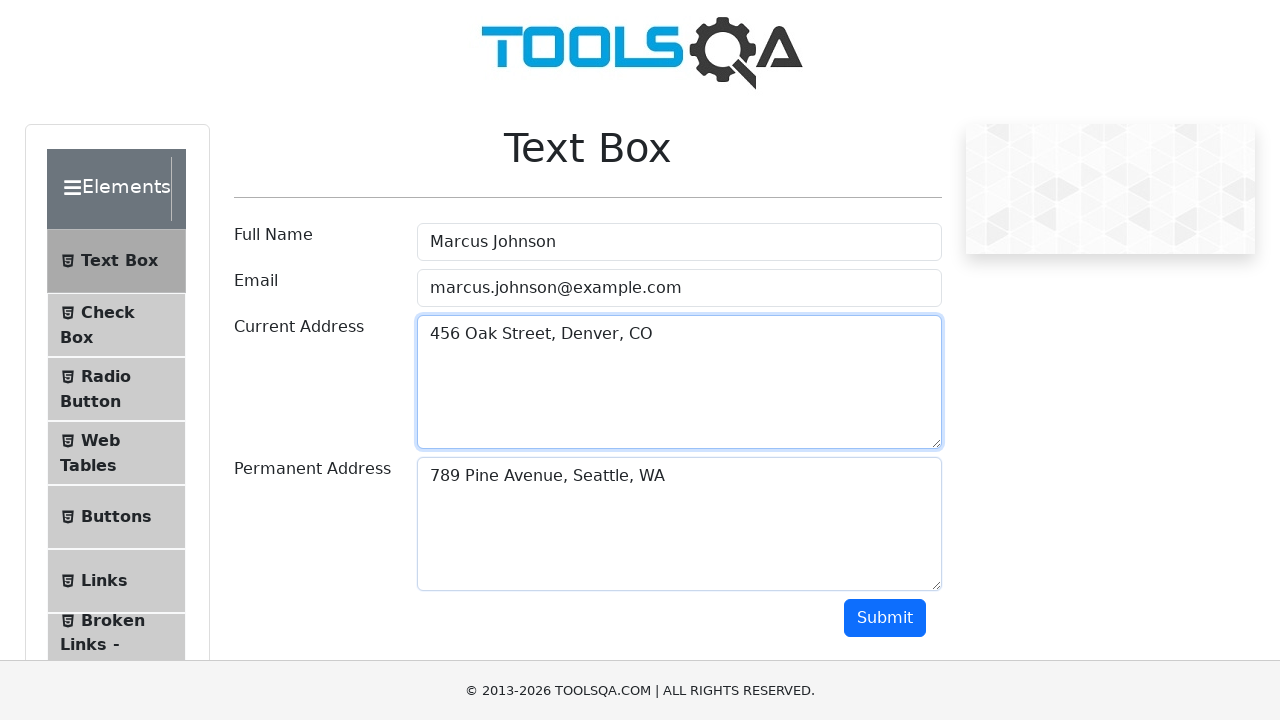

Clicked Submit button to submit the form at (885, 618) on button#submit
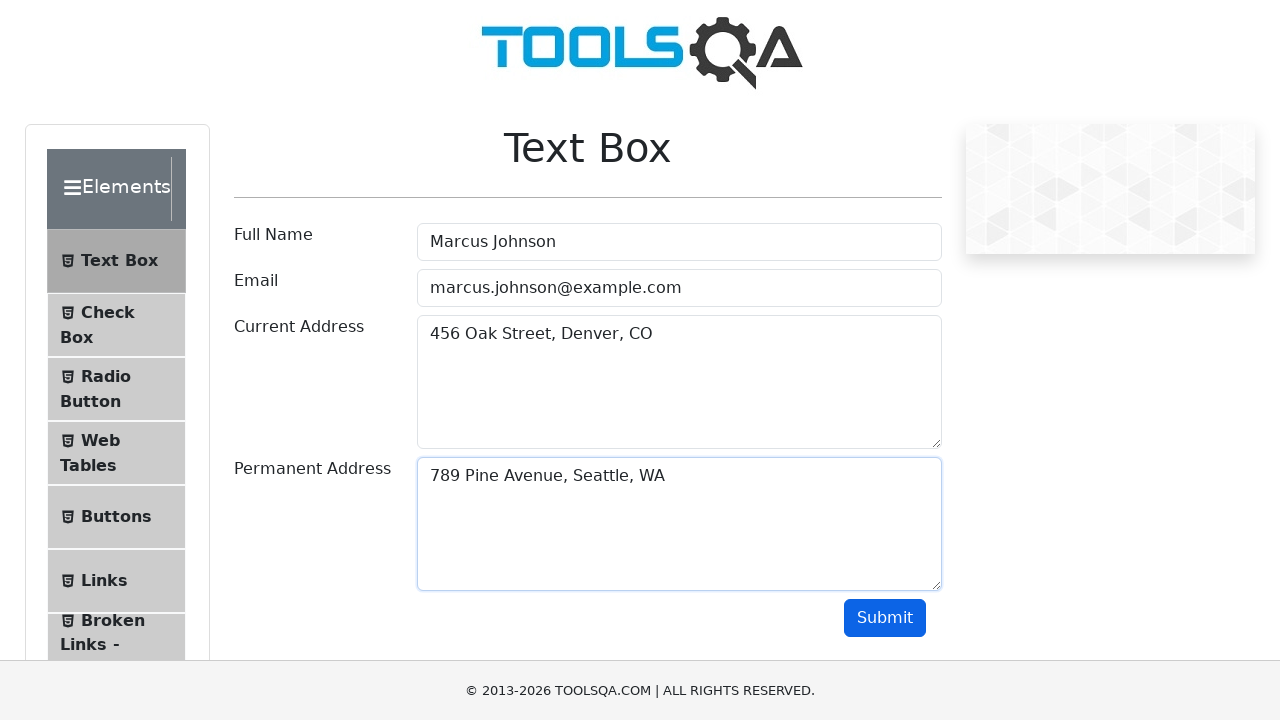

Form output appeared, confirming successful submission
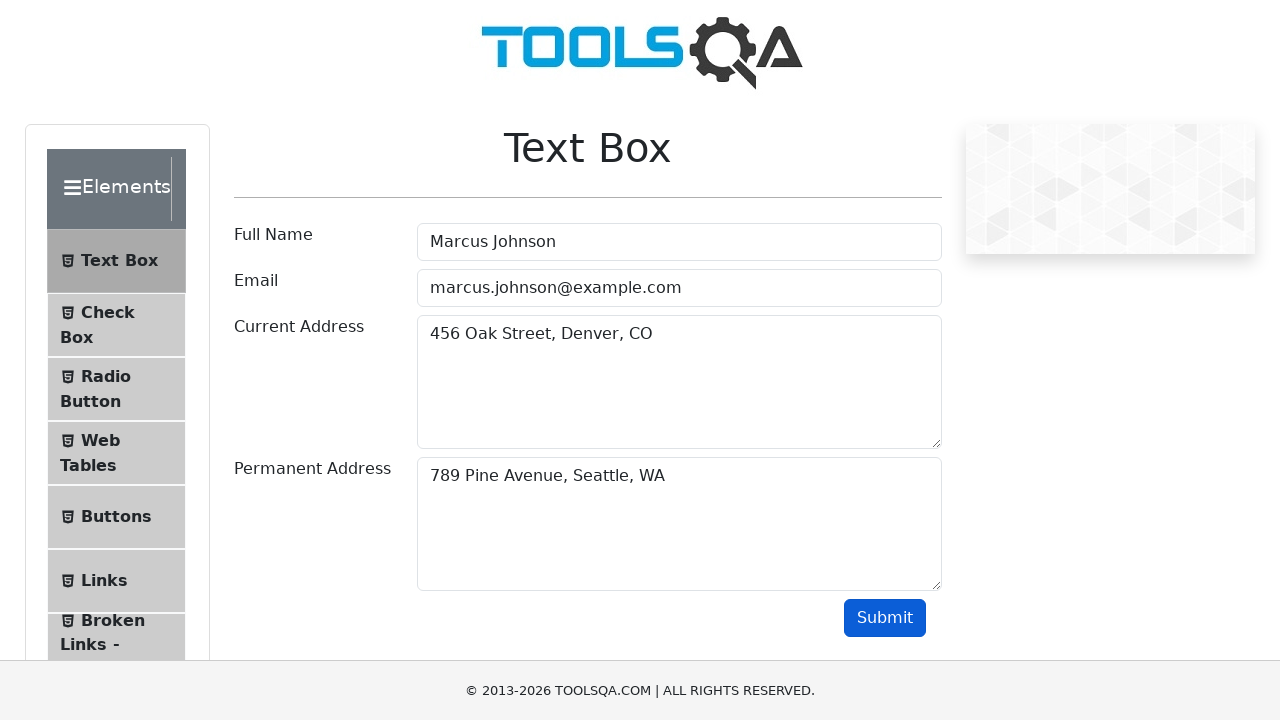

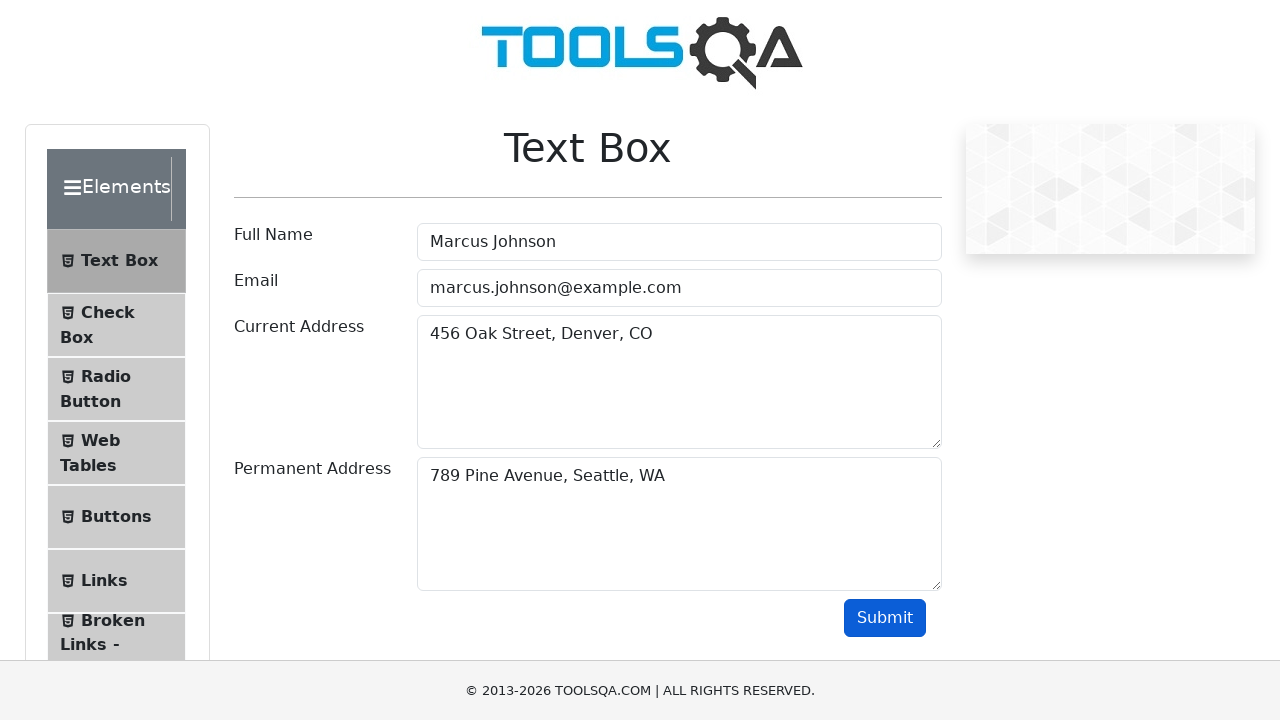